Tests table data by locating the price column and verifying that the price for Rice is 37

Starting URL: https://rahulshettyacademy.com/seleniumPractise/#/offers

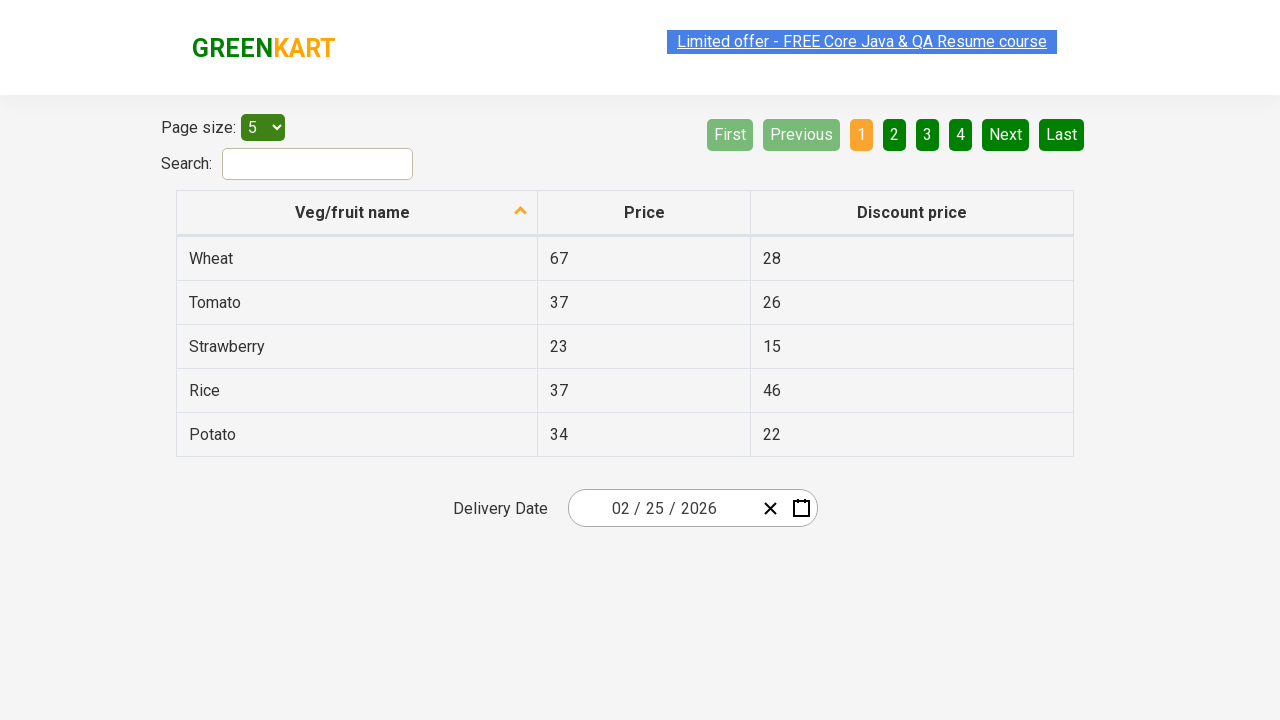

Retrieved header count from table
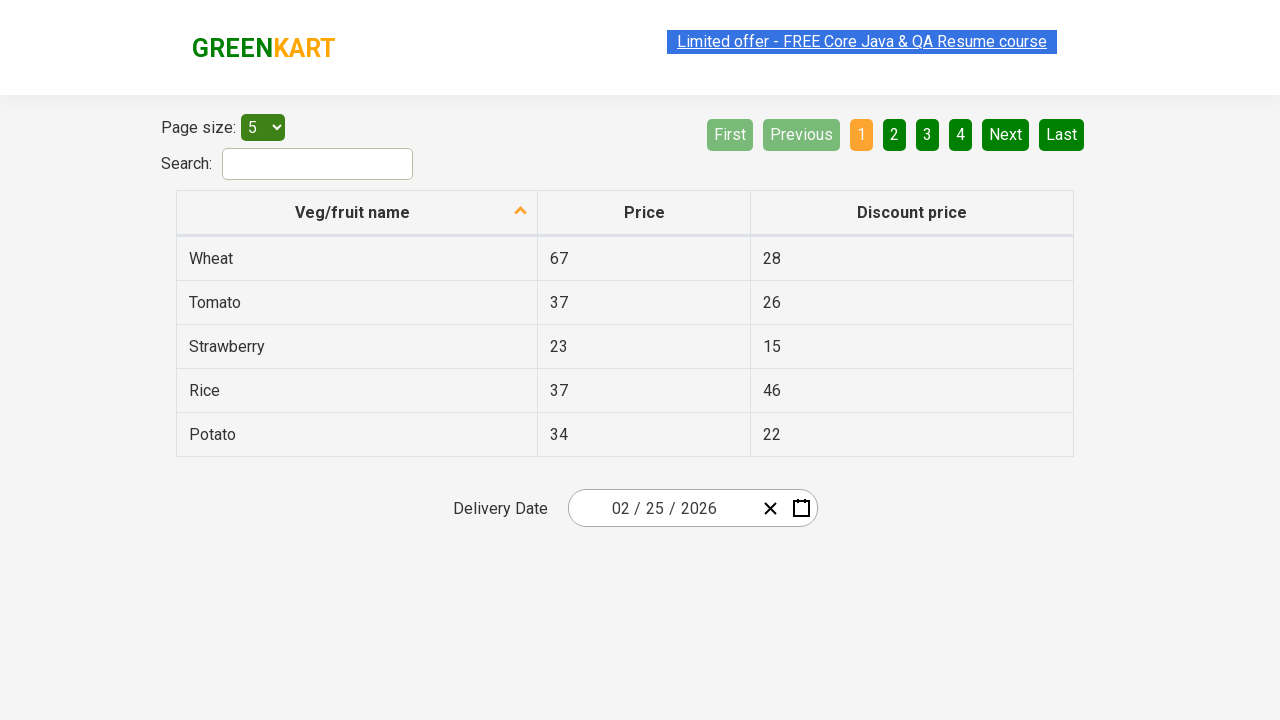

Found Price column at index 1
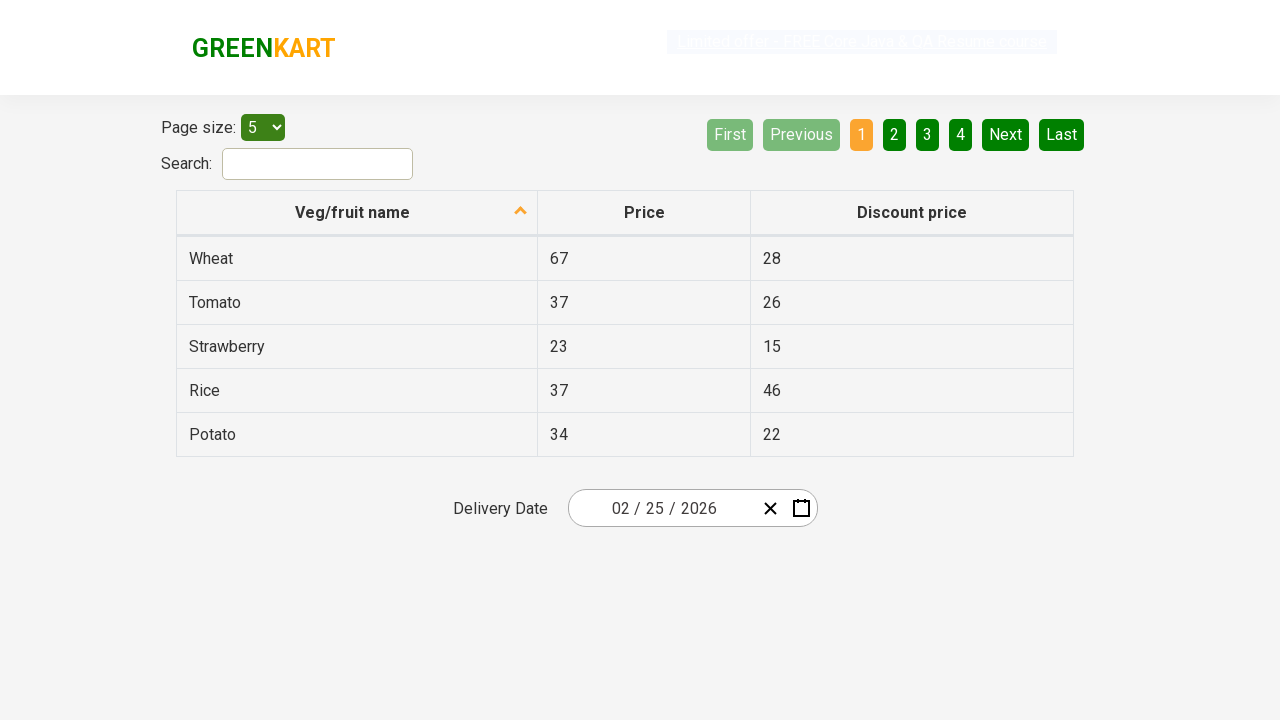

Located table row containing 'Rice'
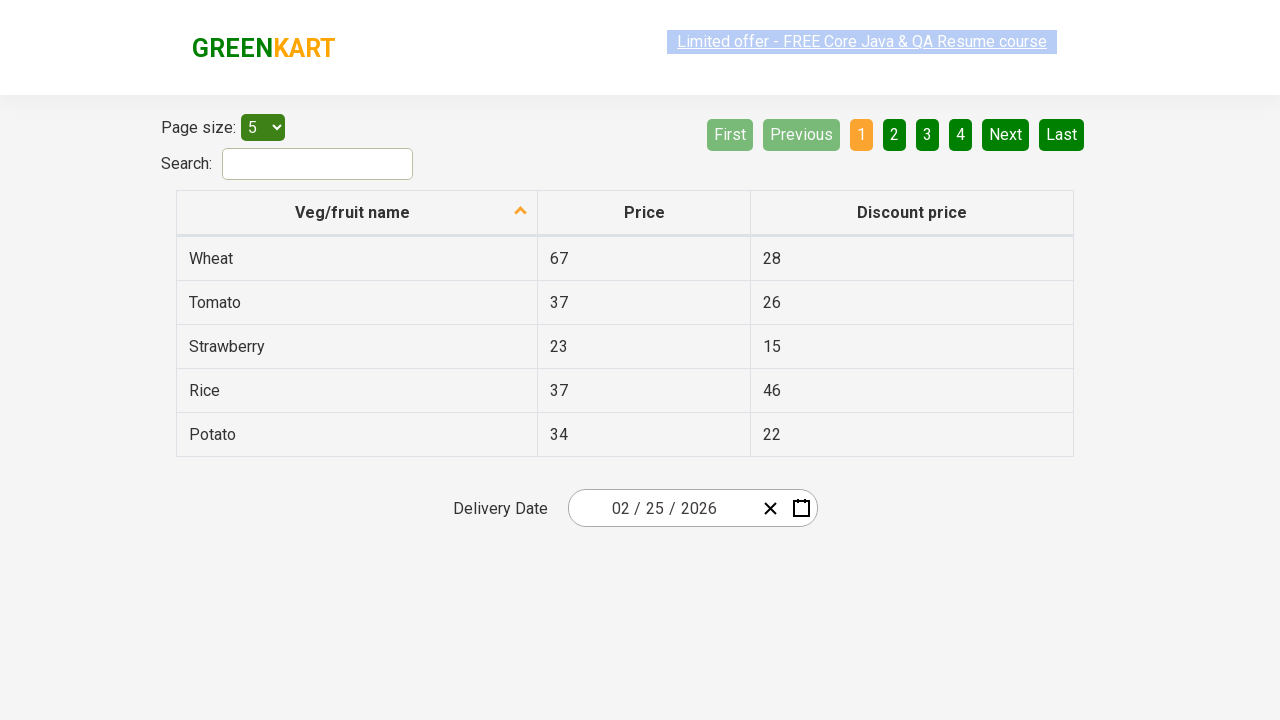

Located price cell in Rice row at column index 1
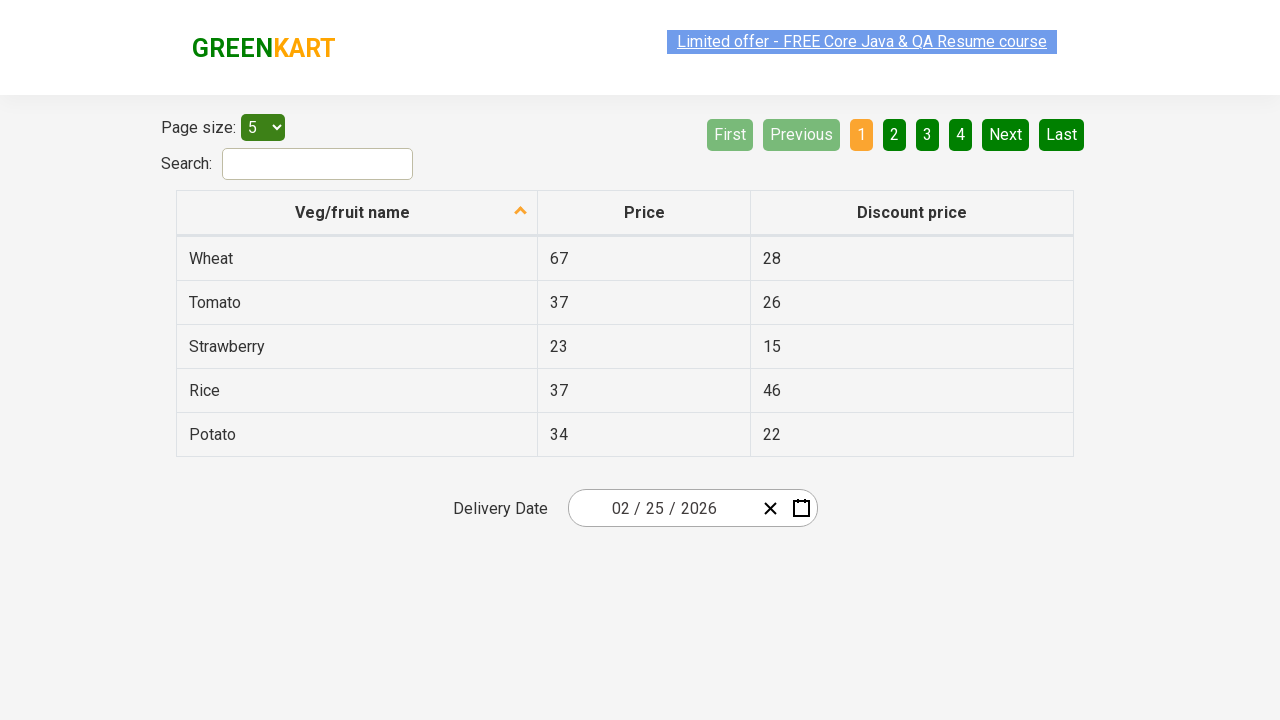

Verified that Rice price equals 37
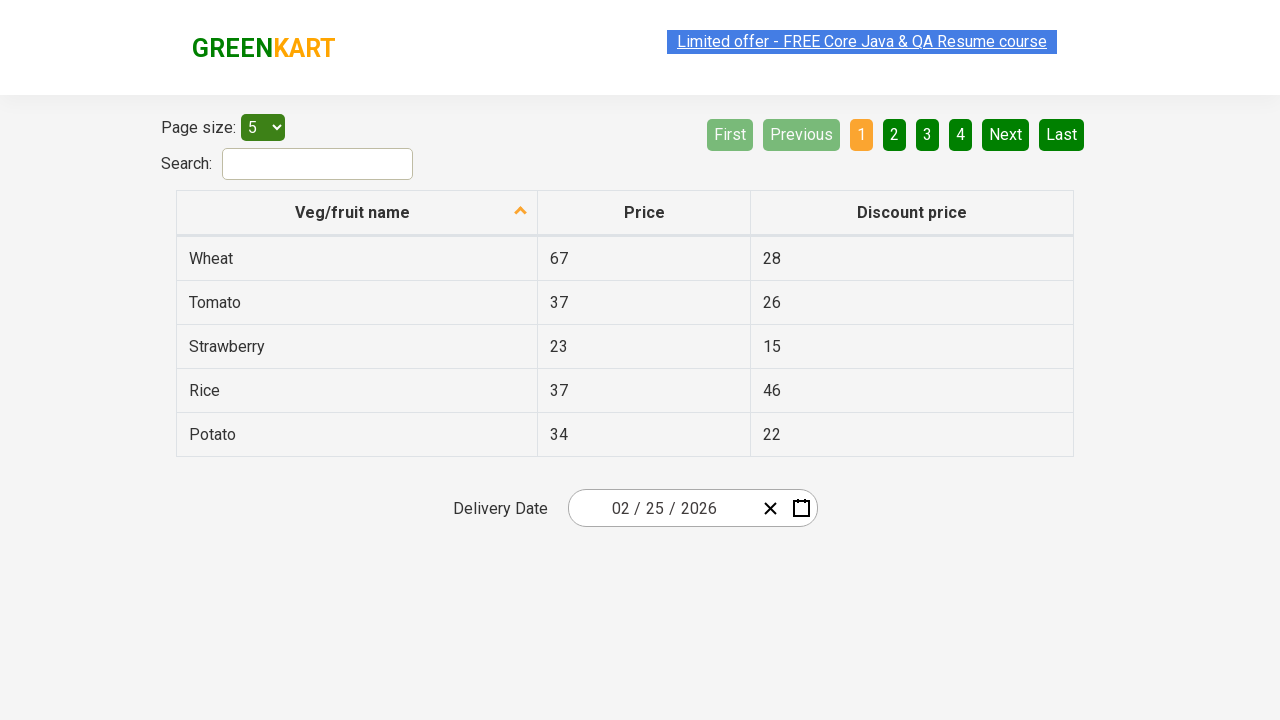

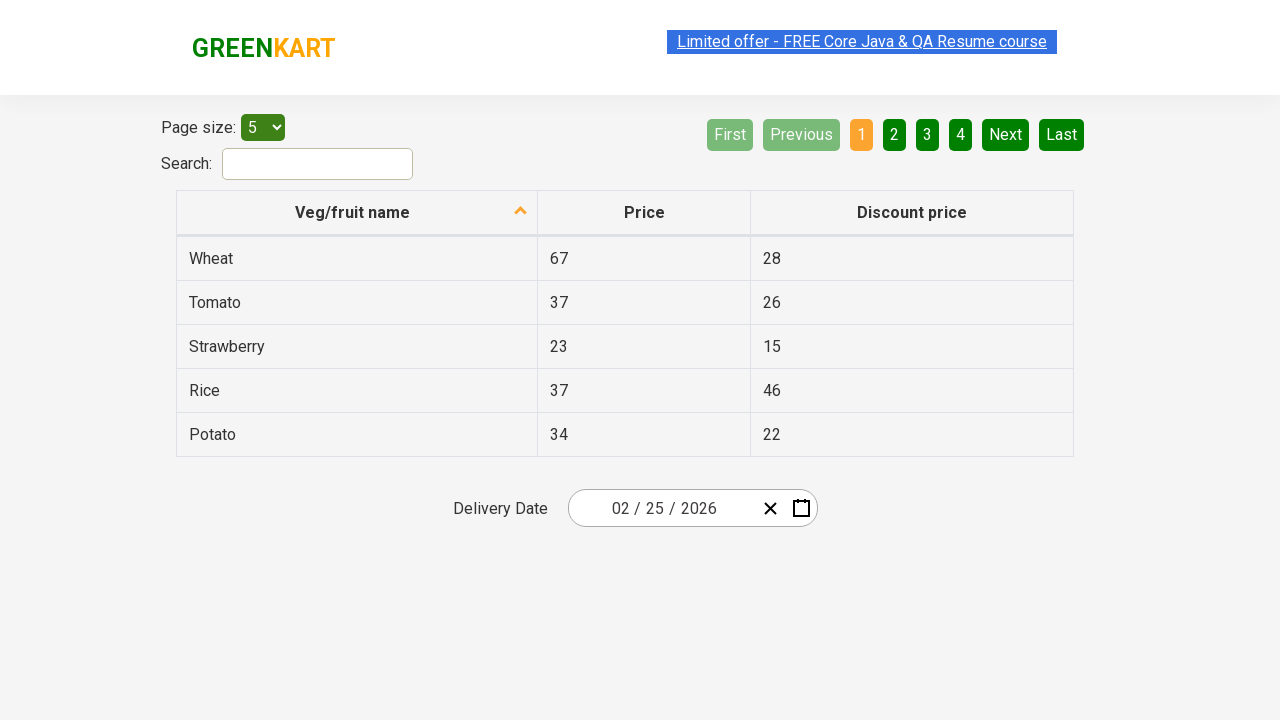